Tests checkbox functionality by toggling checkboxes on and off, verifying their states, and checking state persistence on page navigation

Starting URL: http://the-internet.herokuapp.com

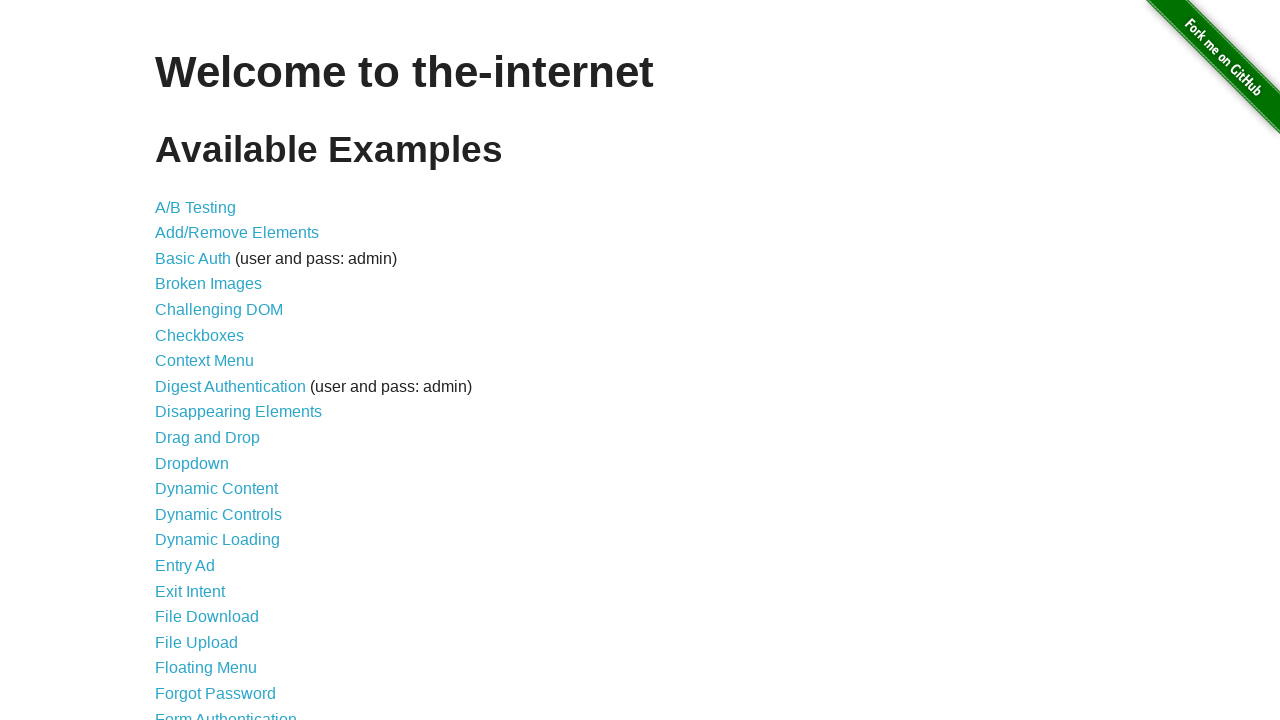

Clicked link to navigate to Checkboxes page at (200, 335) on a[href='/checkboxes']
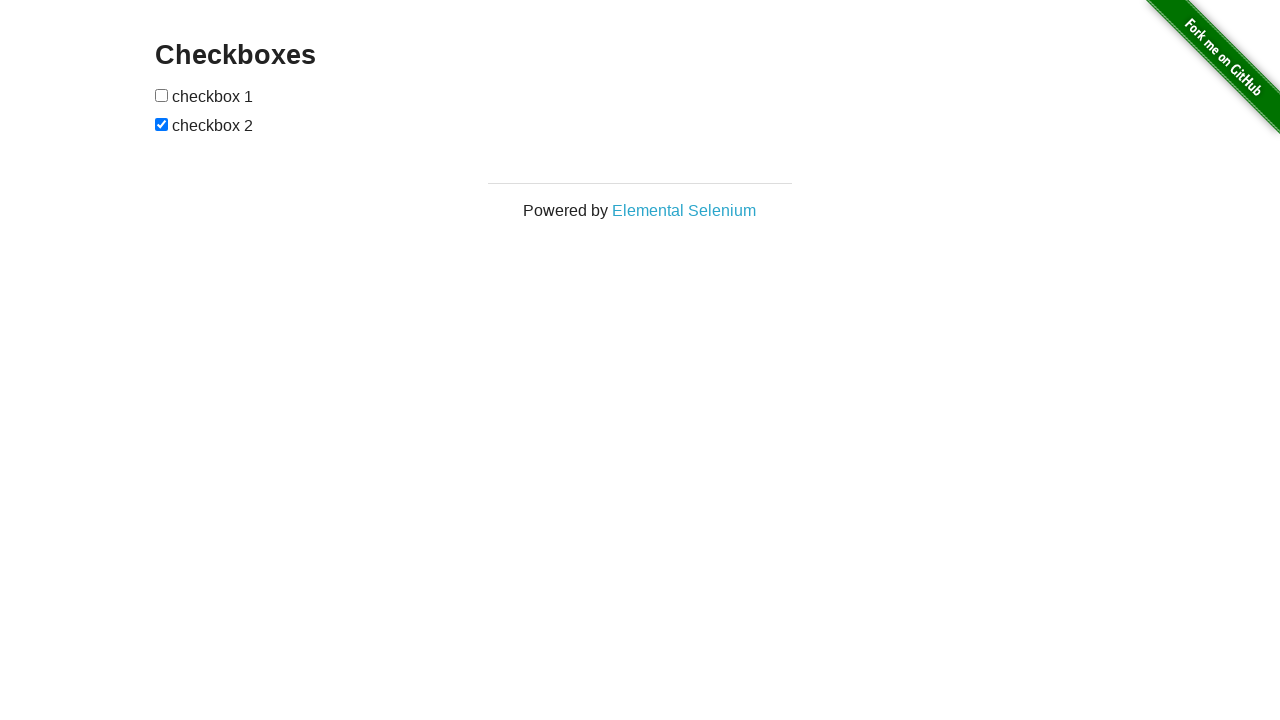

Checkboxes loaded on the page
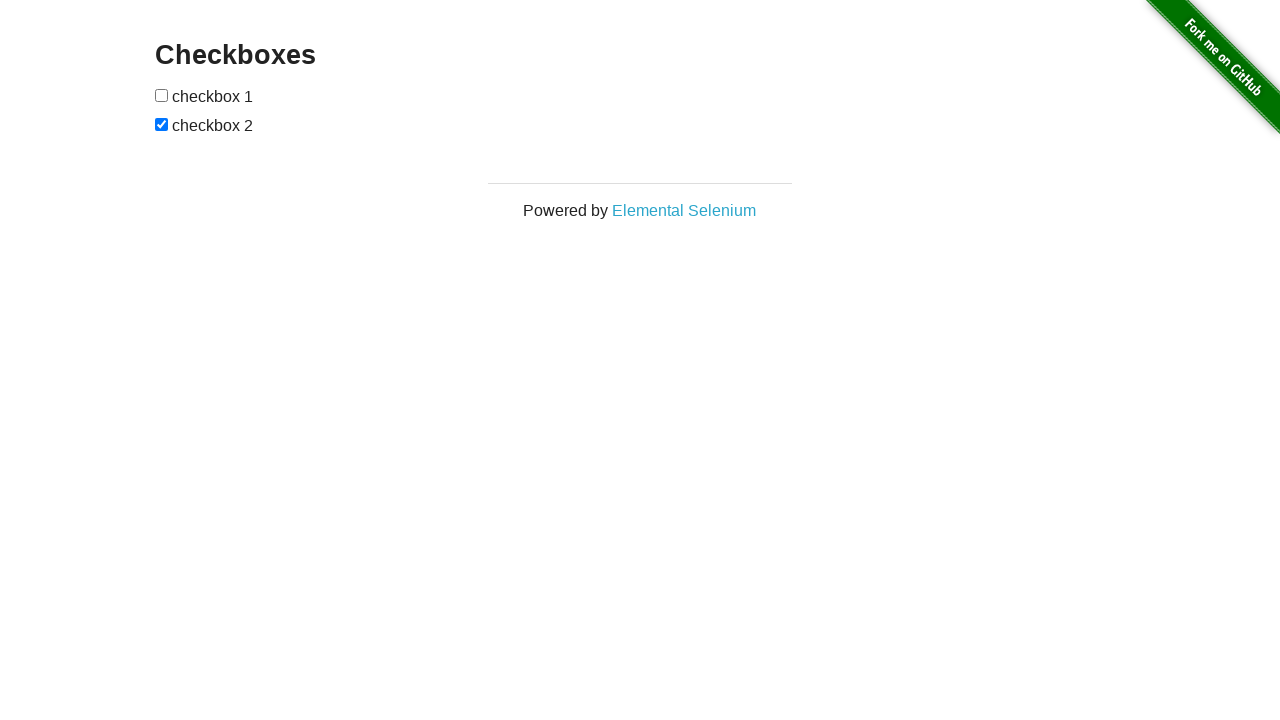

Located first checkbox element
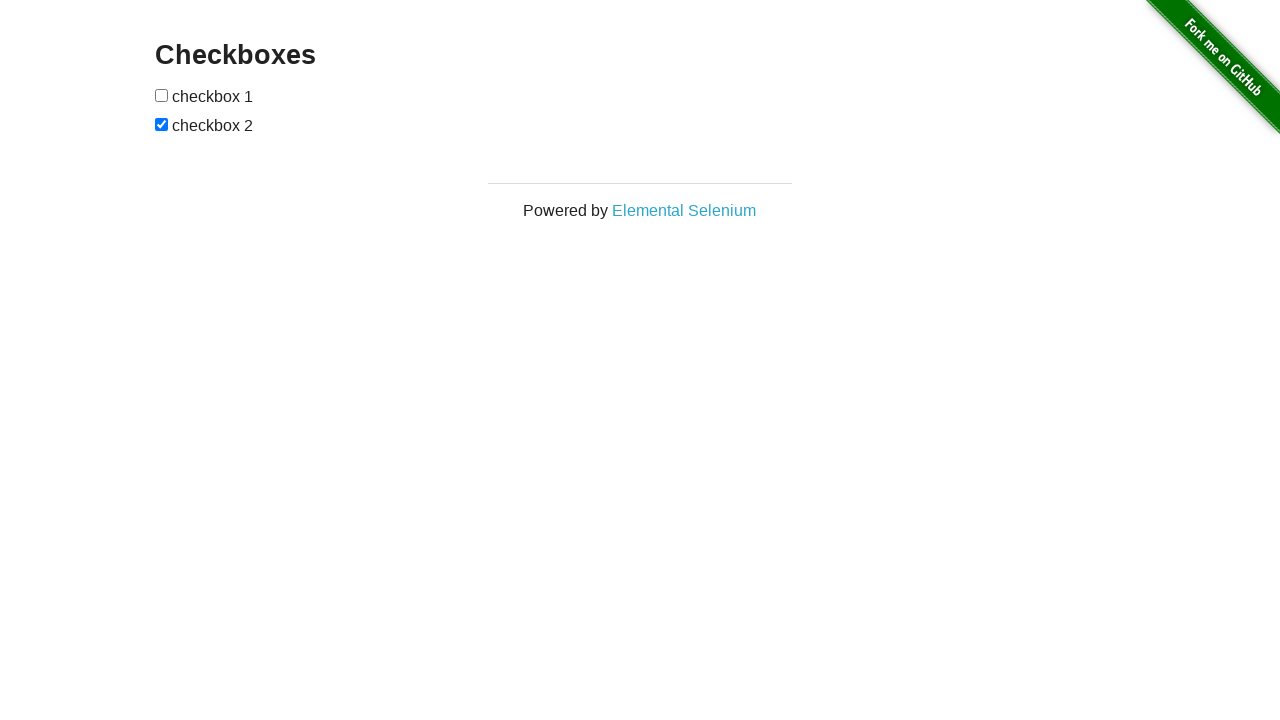

Located second checkbox element
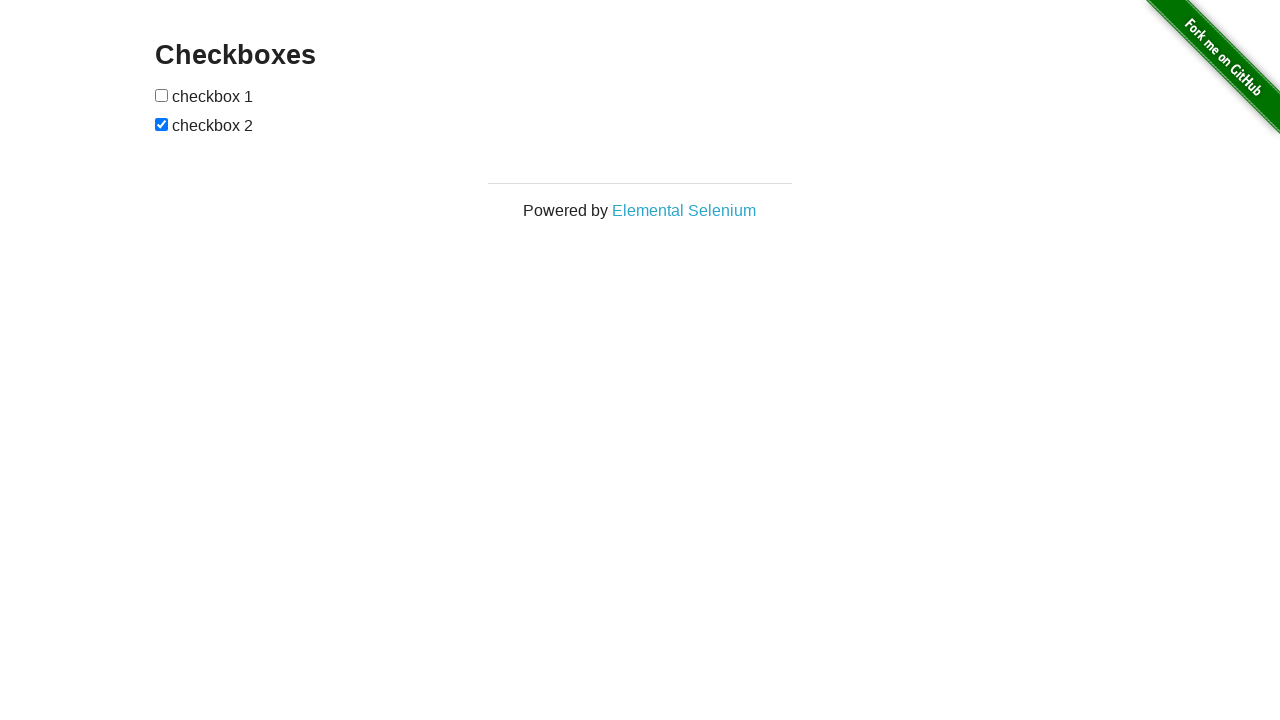

Checked first checkbox at (162, 95) on input[type='checkbox'] >> nth=0
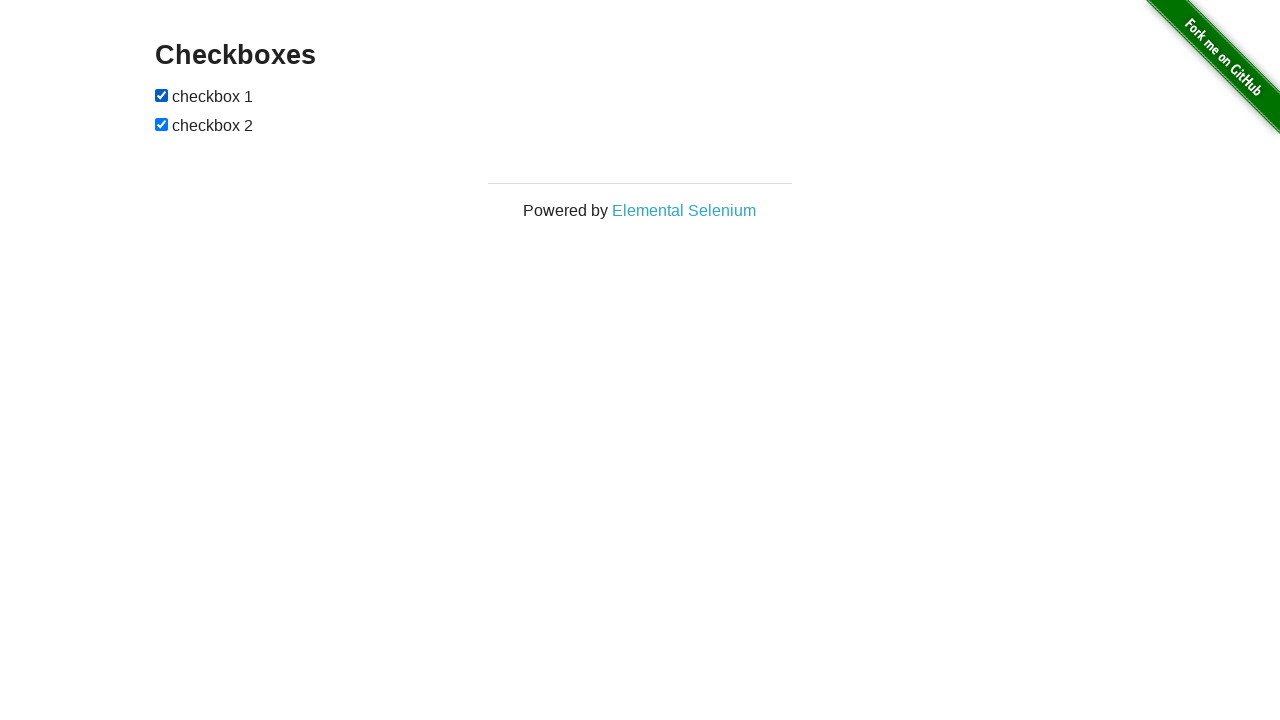

Unchecked first checkbox at (162, 95) on input[type='checkbox'] >> nth=0
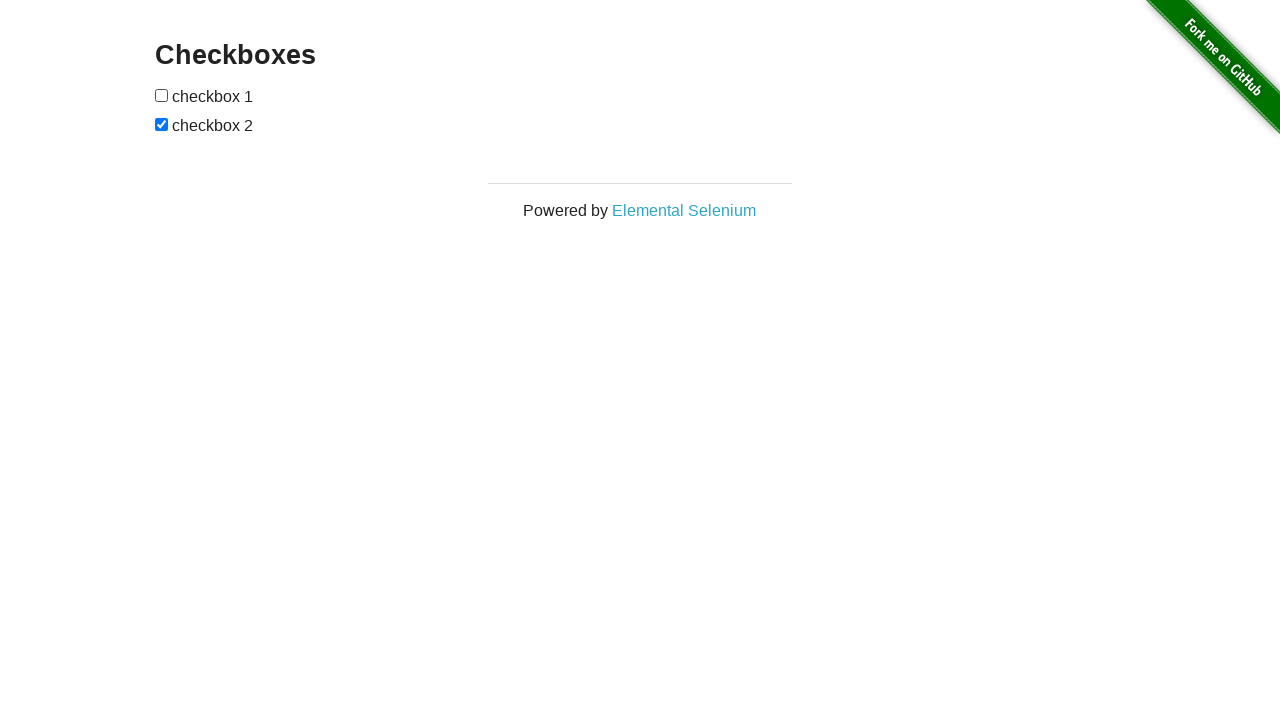

Unchecked second checkbox at (162, 124) on input[type='checkbox'] >> nth=1
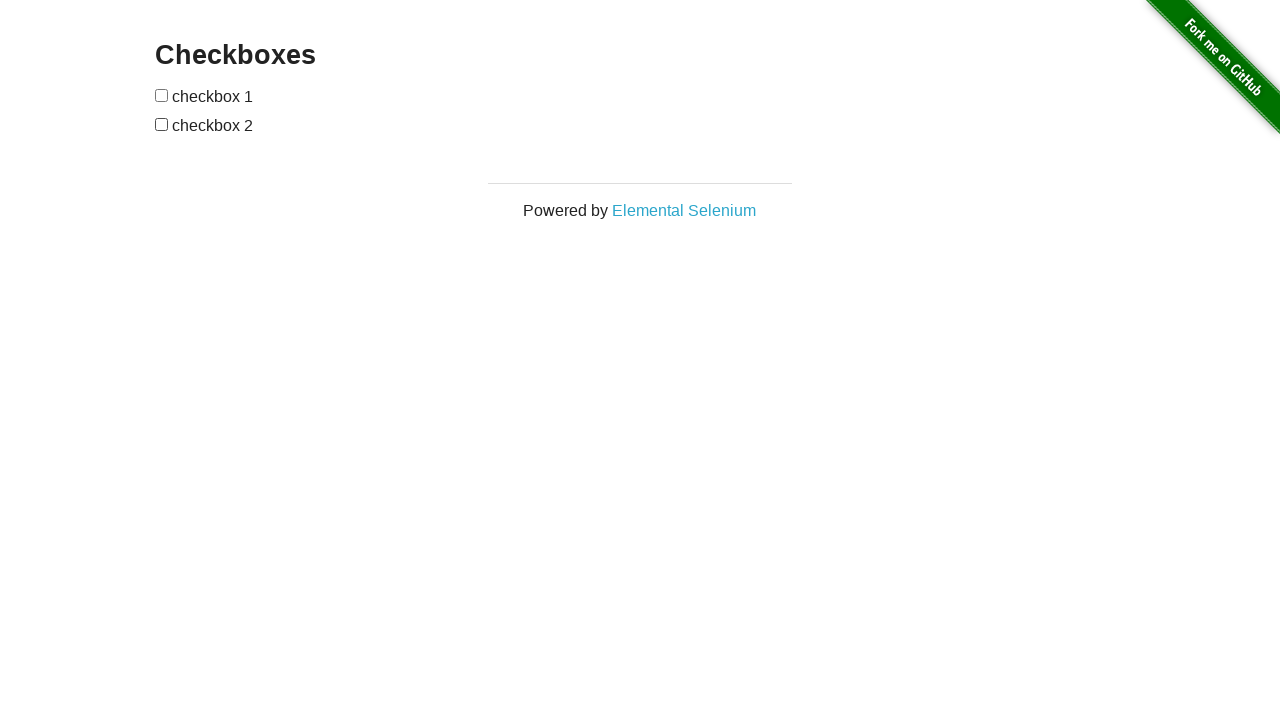

Navigated back in browser history
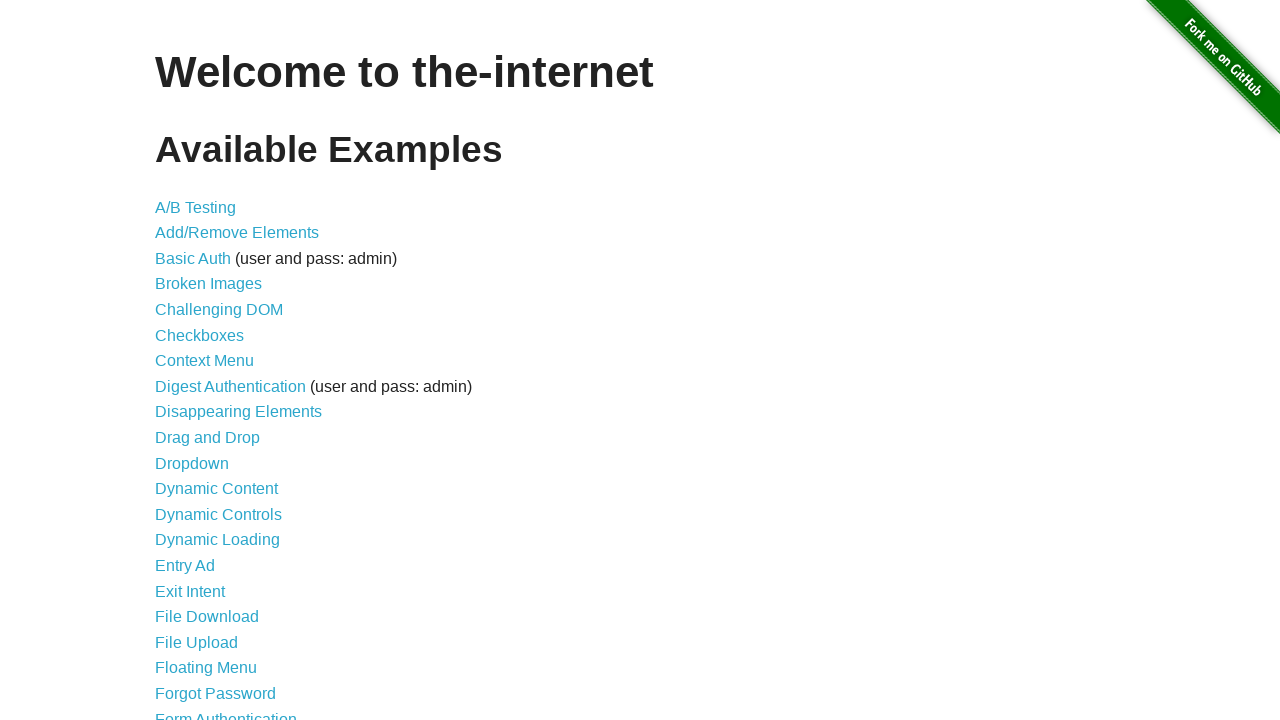

Navigated forward in browser history
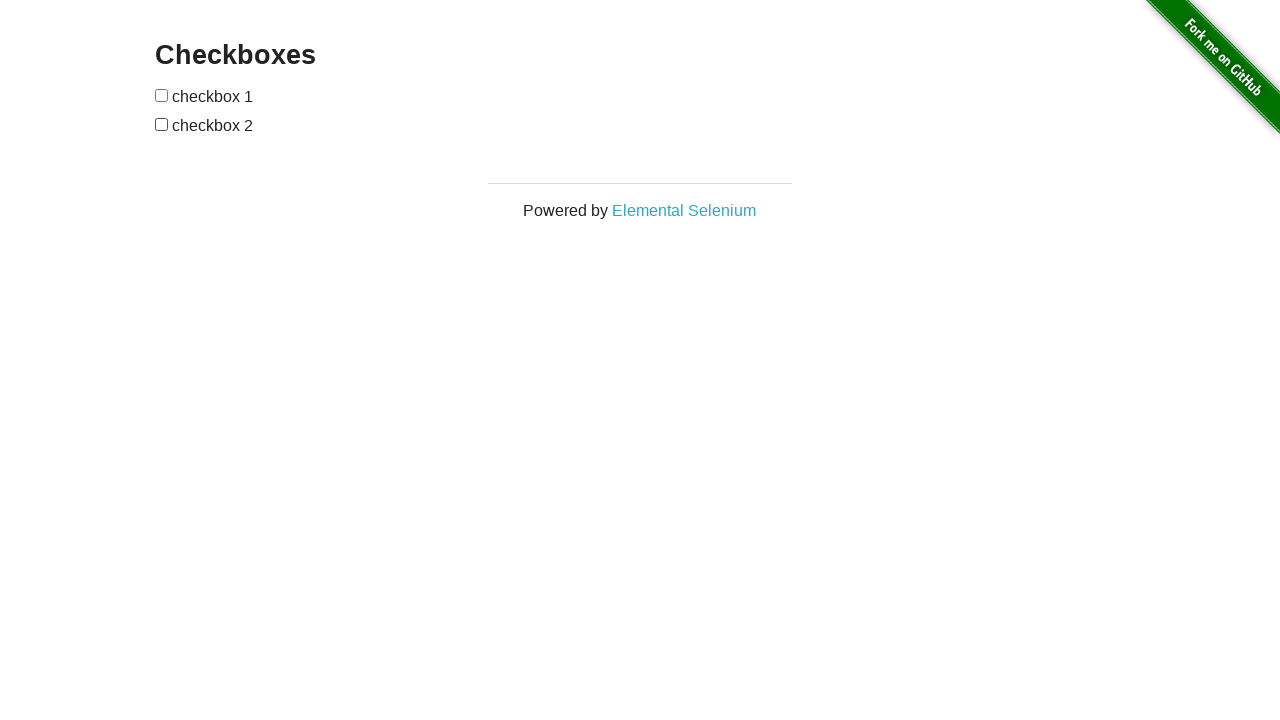

Navigated back to previous page
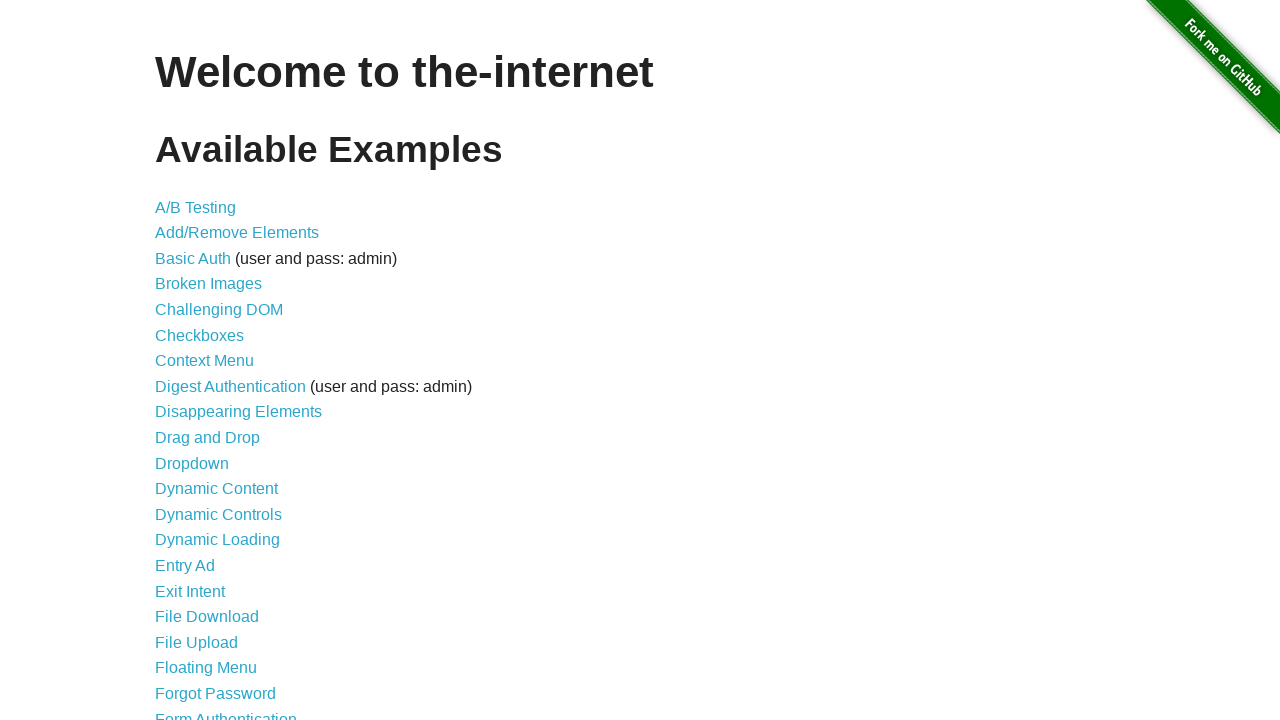

Clicked link to return to Checkboxes page at (200, 335) on a[href='/checkboxes']
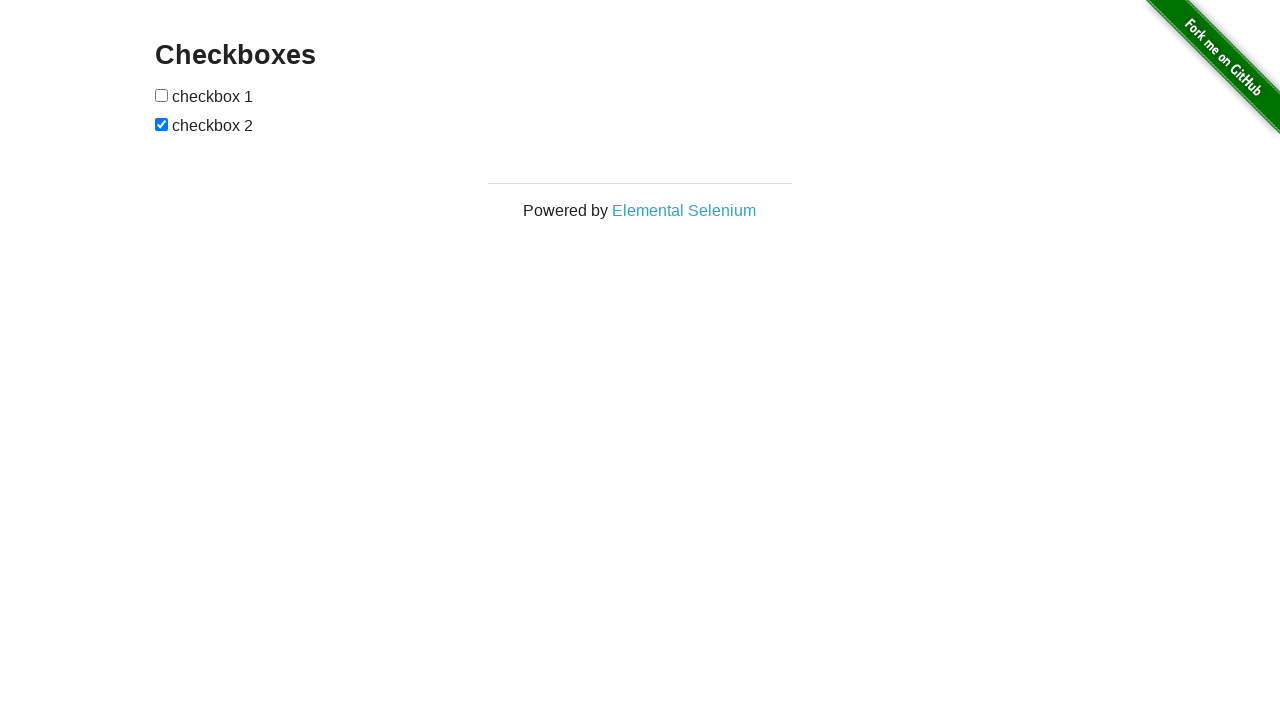

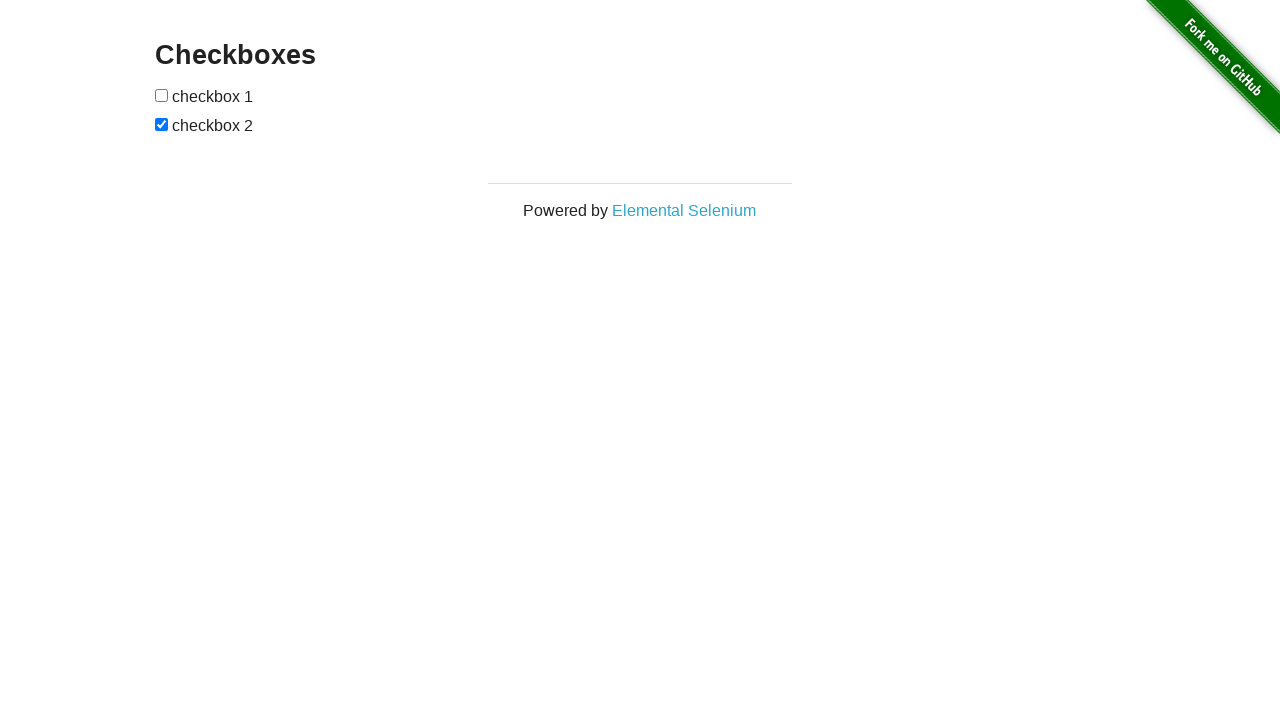